Tests dynamic loading functionality by clicking to start loading and waiting for the dynamically loaded element to appear

Starting URL: https://the-internet.herokuapp.com/dynamic_loading

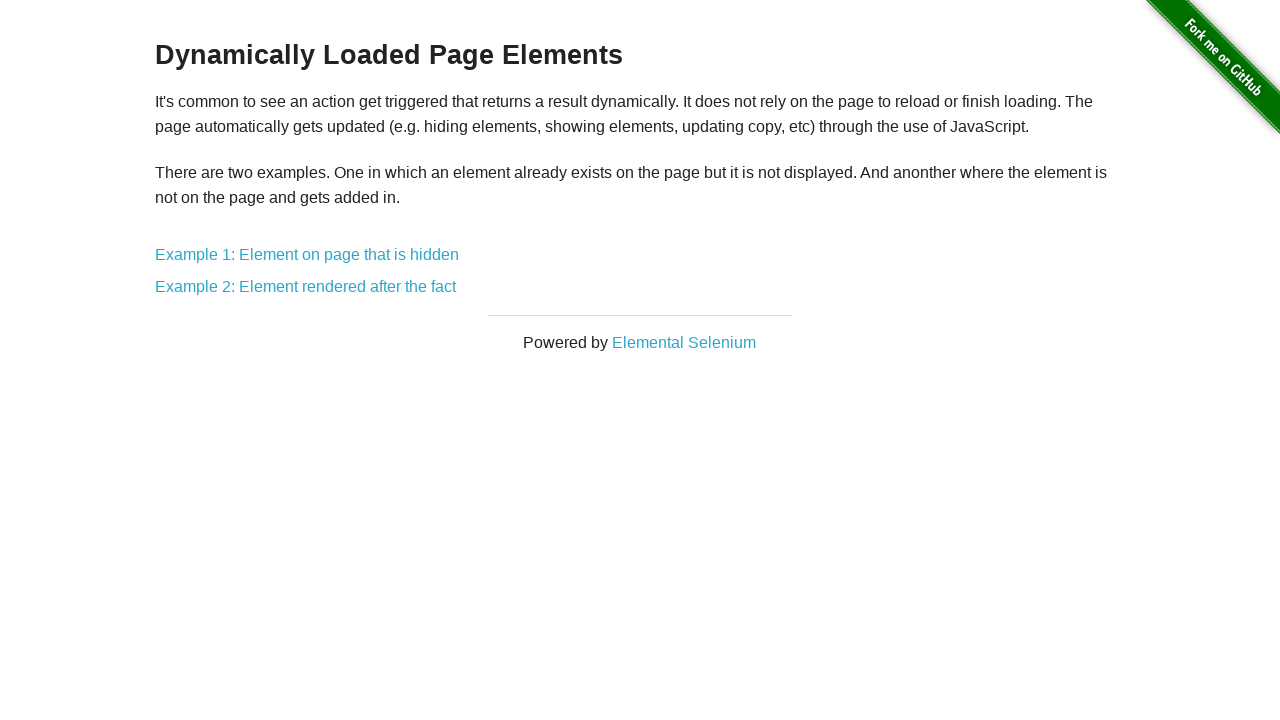

Clicked on the first example link (Element on page that is hidden) at (307, 255) on xpath=//div[@class='example']//a[1]
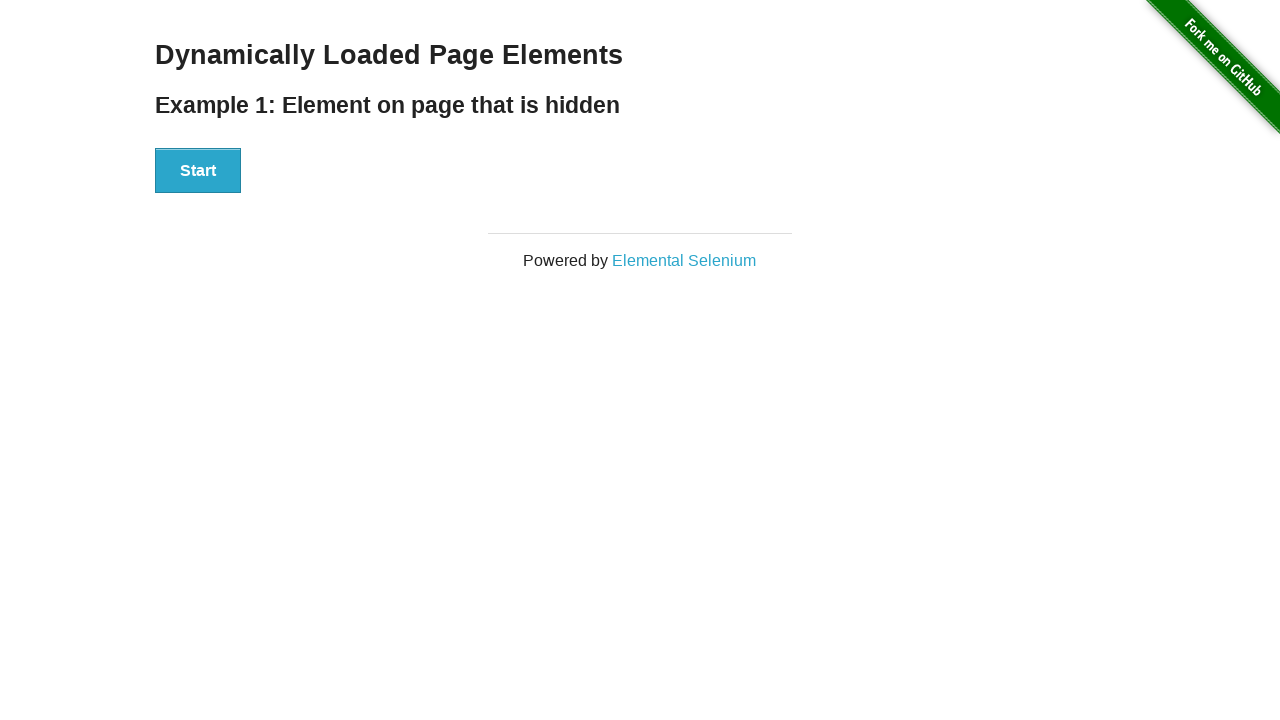

Clicked the Start button to trigger dynamic loading at (198, 171) on xpath=//div[@id='start']//button[1]
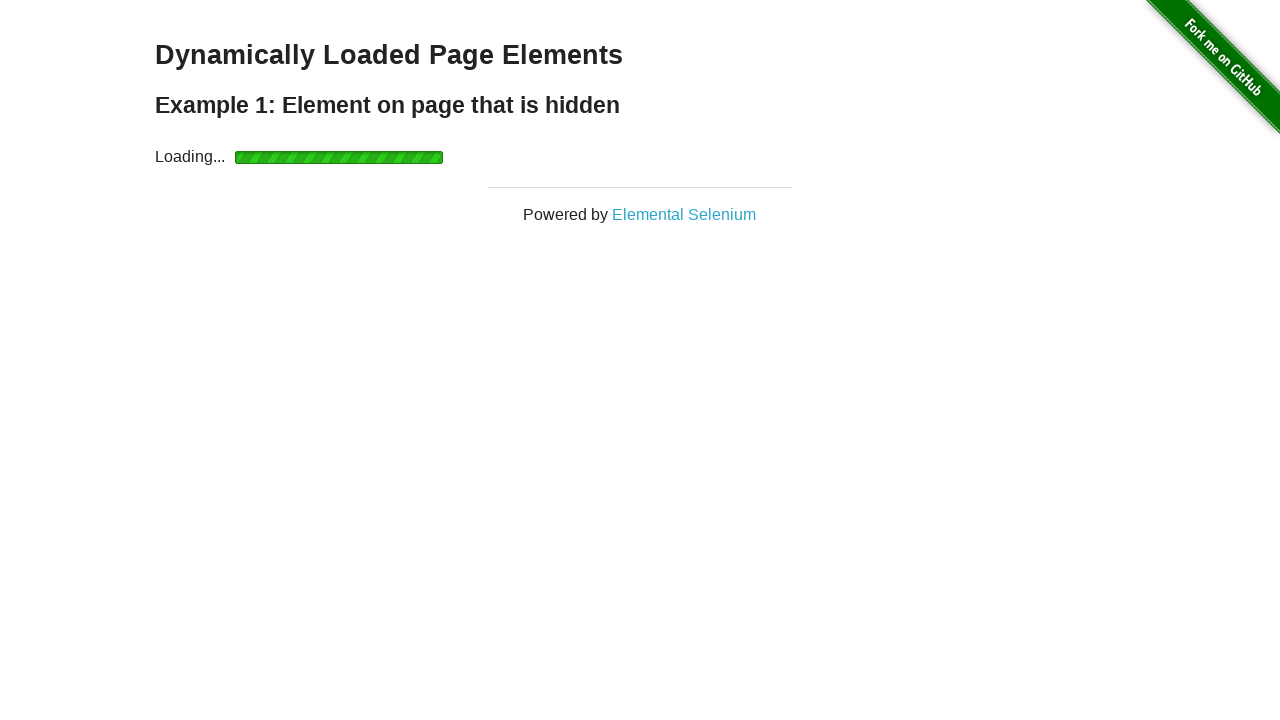

Waited for dynamically loaded element to become visible
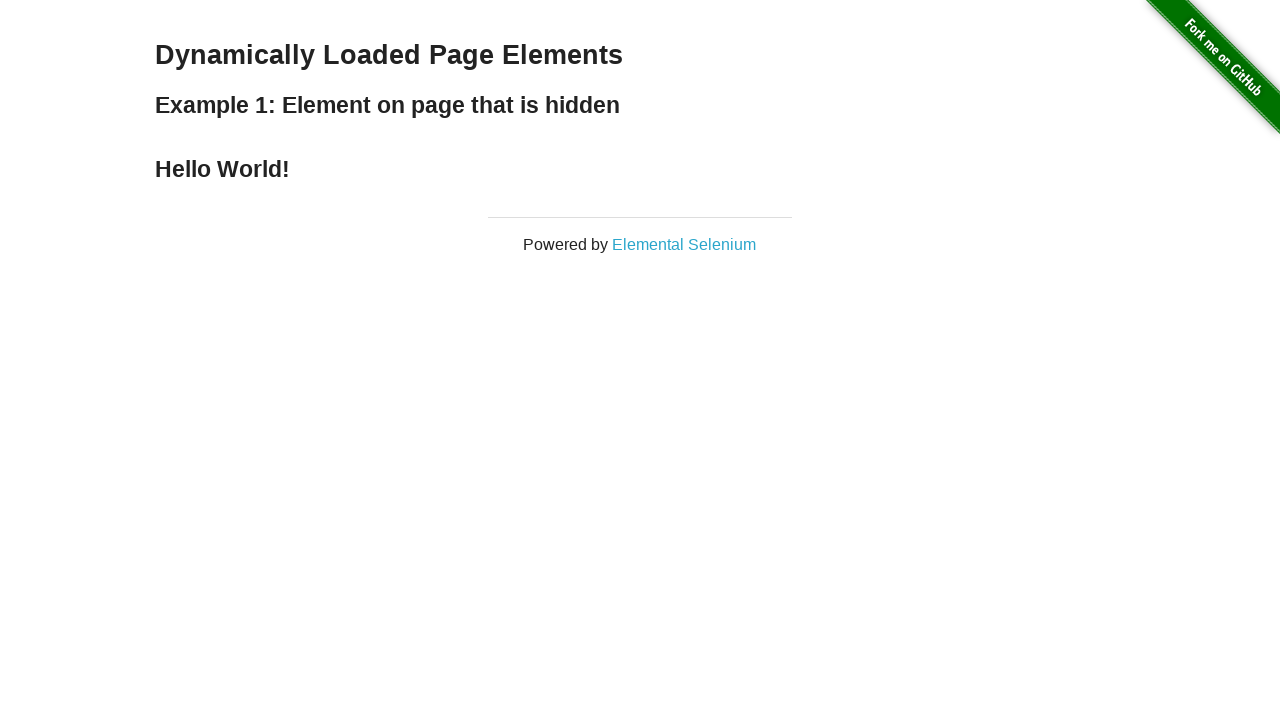

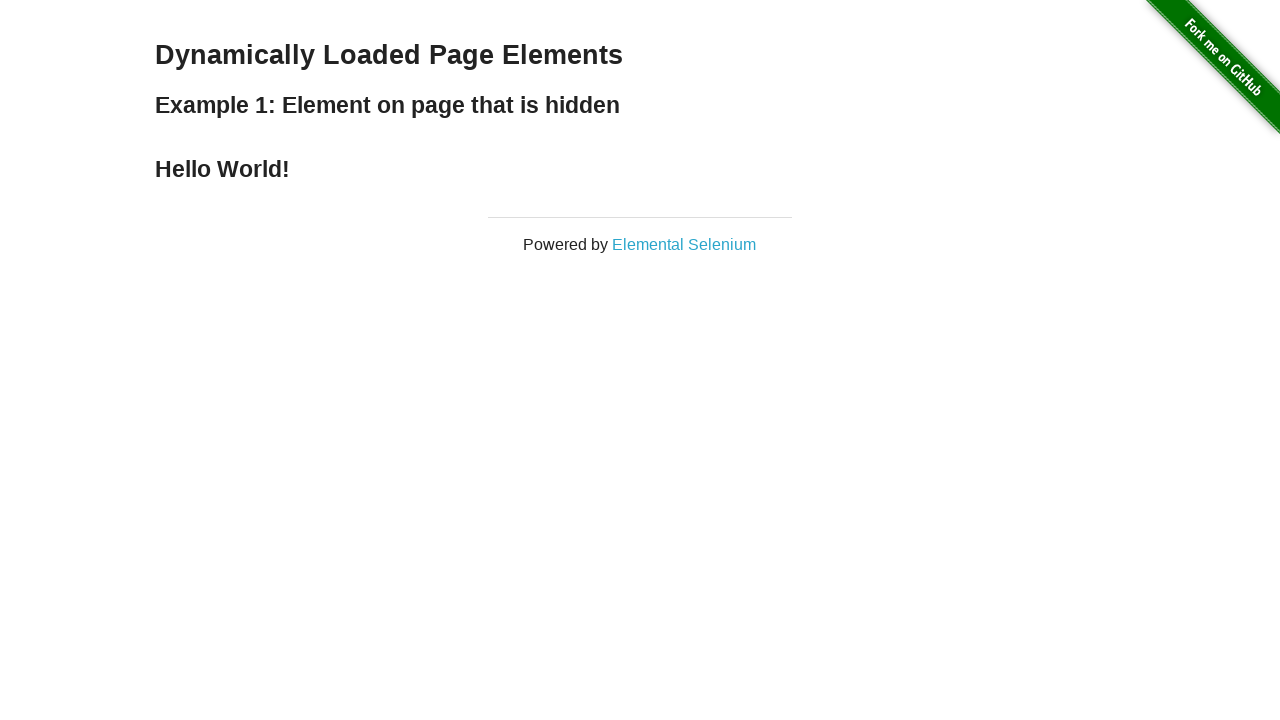